Tests multi-tab handling by clicking buttons that open new tabs, switching between tabs, and verifying page content loads correctly in each tab.

Starting URL: https://v1.training-support.net/selenium/tab-opener

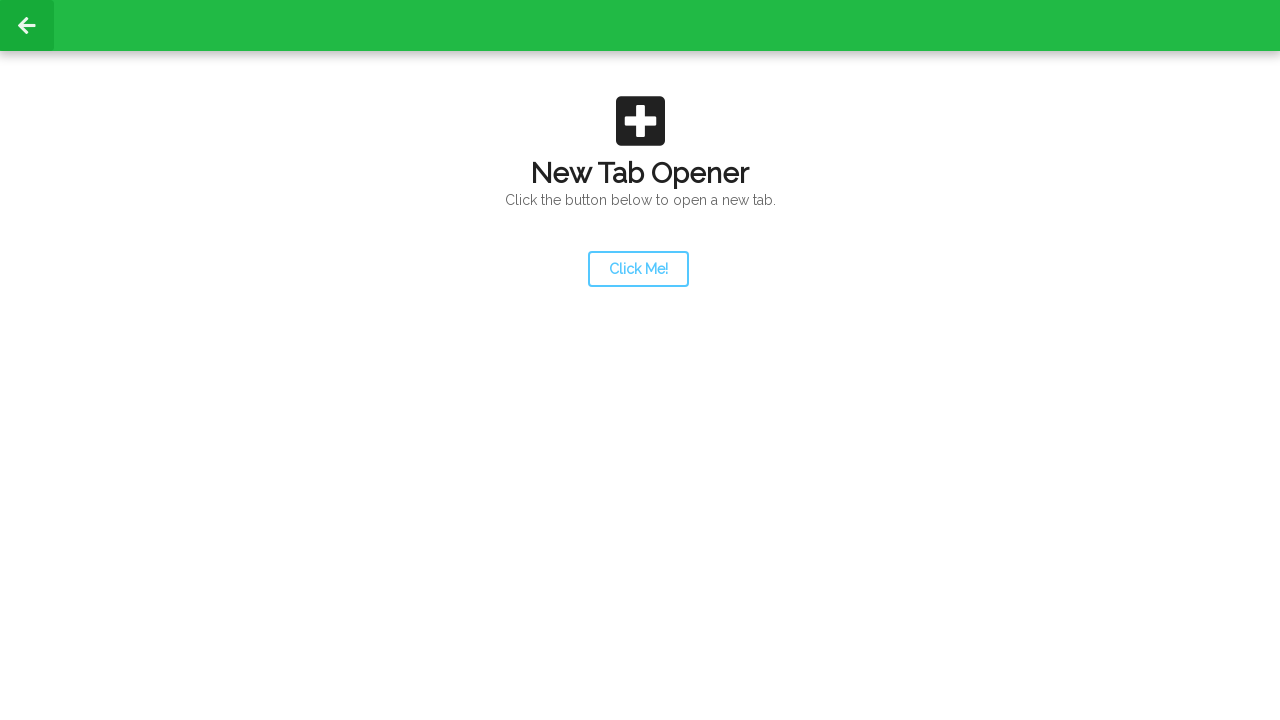

Clicked launcher button to open new tab at (638, 269) on #launcher
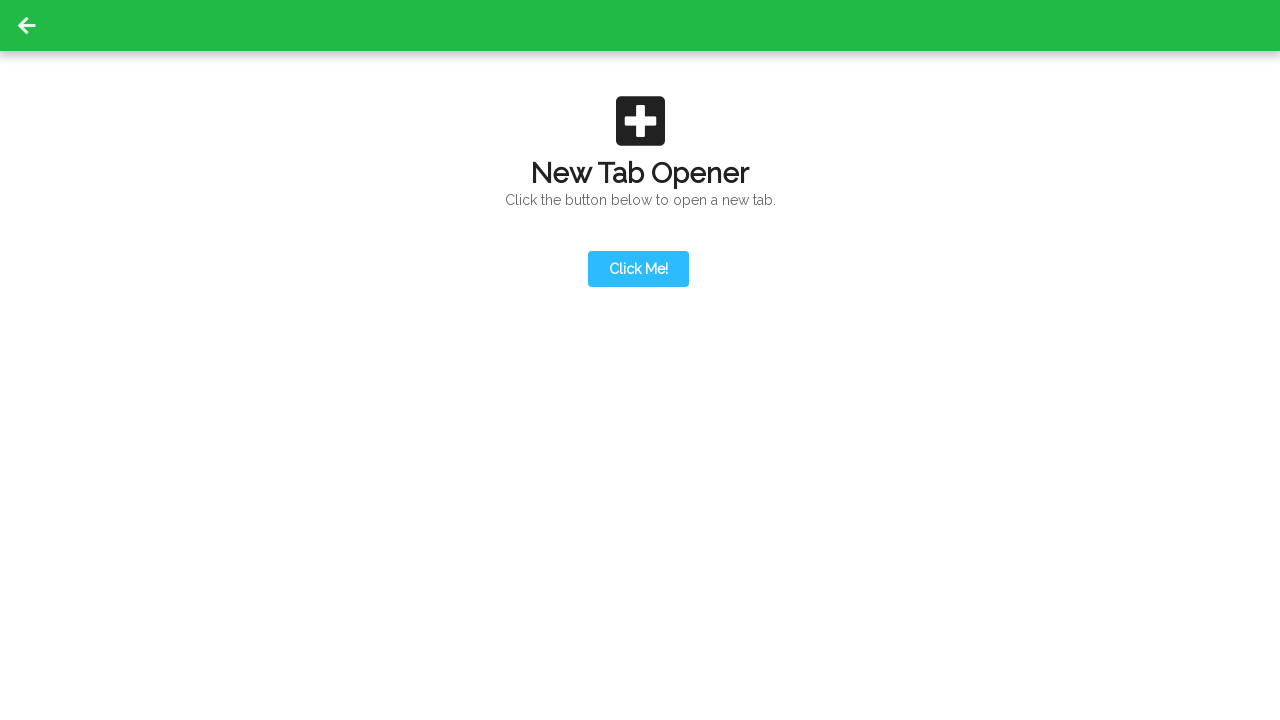

Second tab loaded and action button became visible
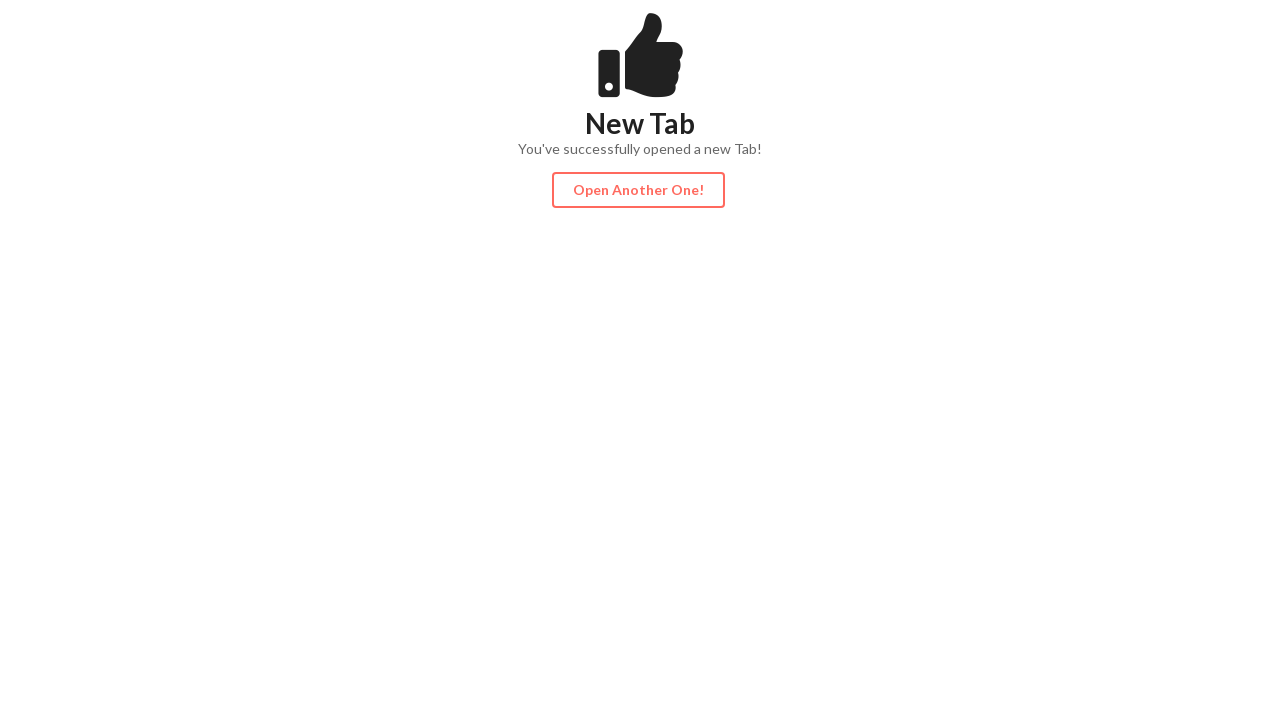

Content on second tab is now visible
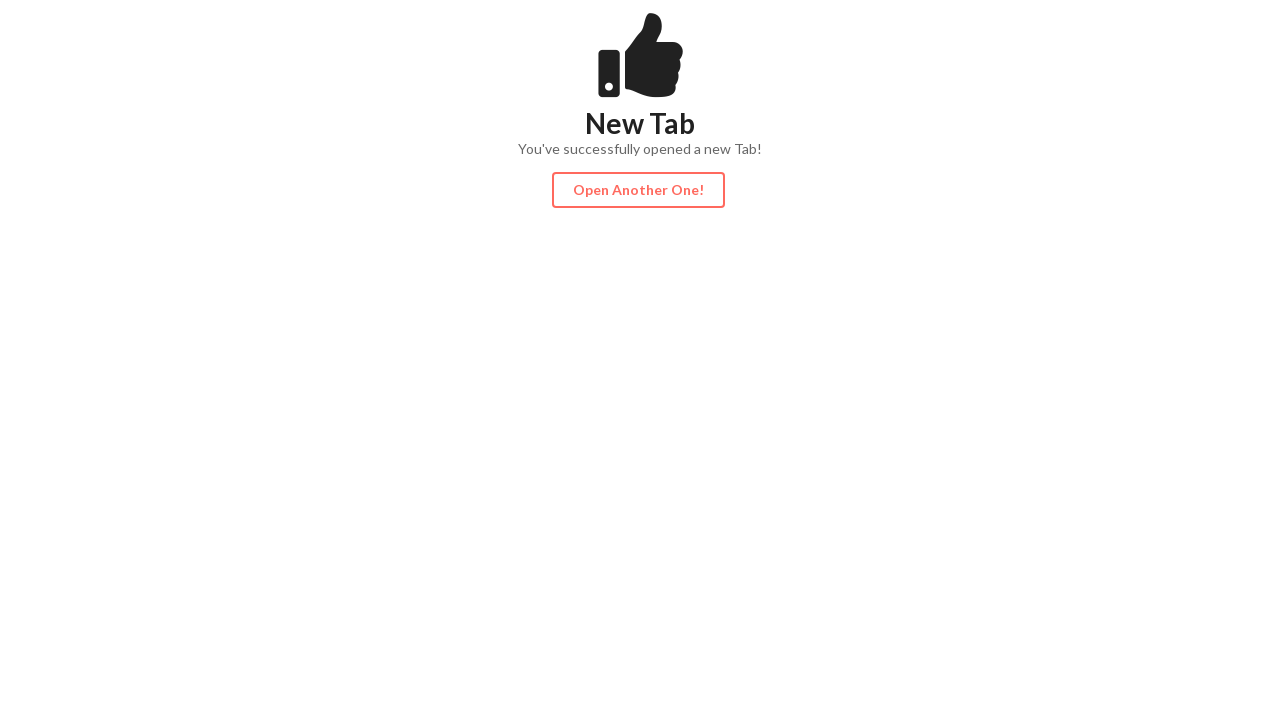

Clicked action button on second tab to open third tab at (638, 190) on #actionButton
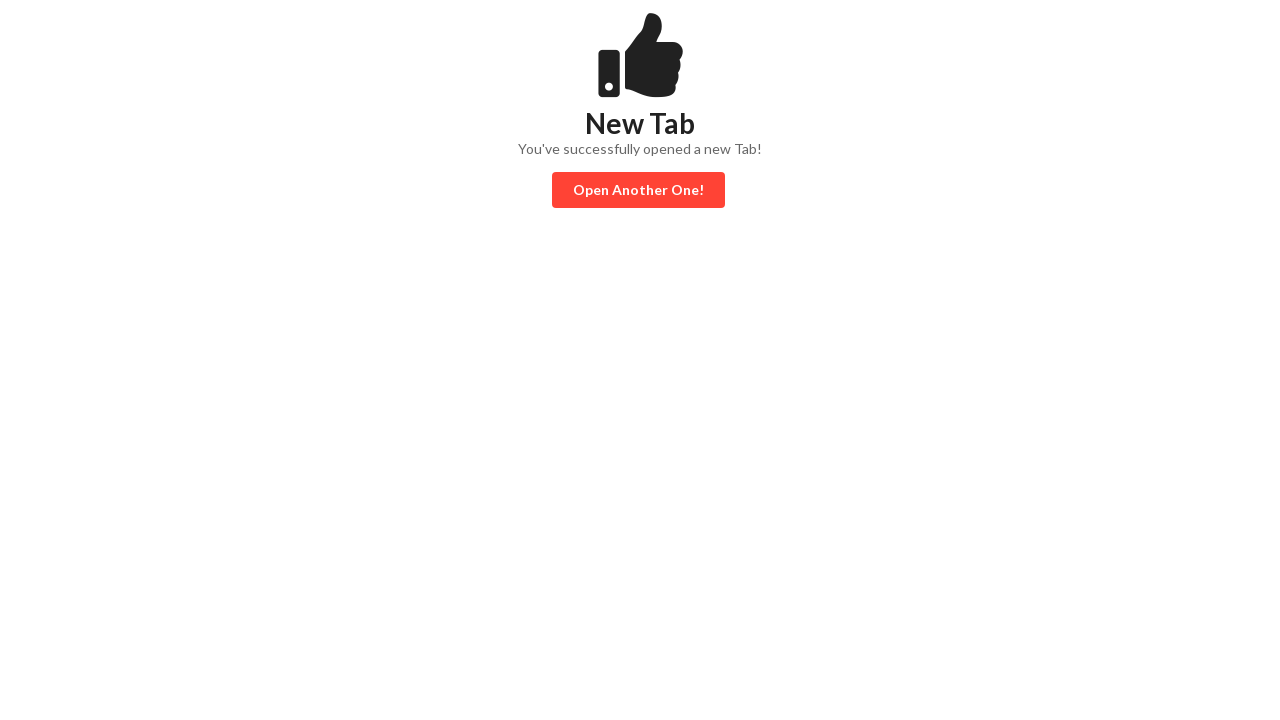

Third tab loaded and content became visible
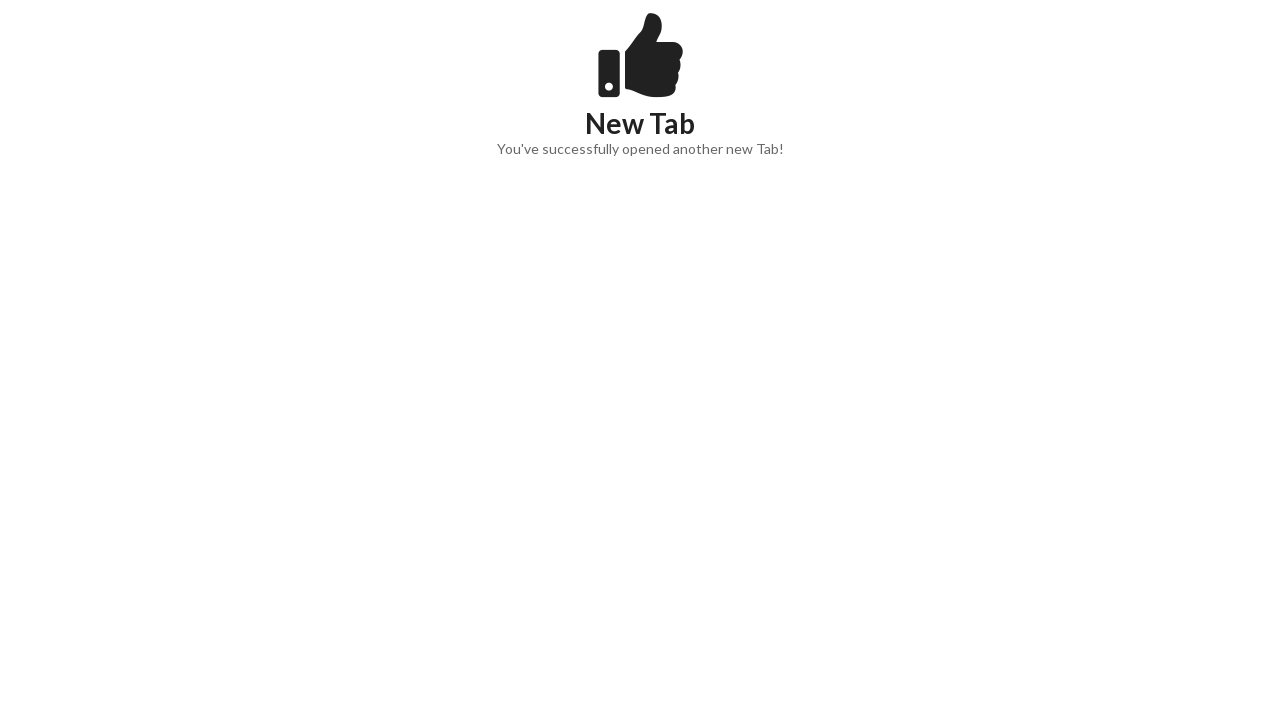

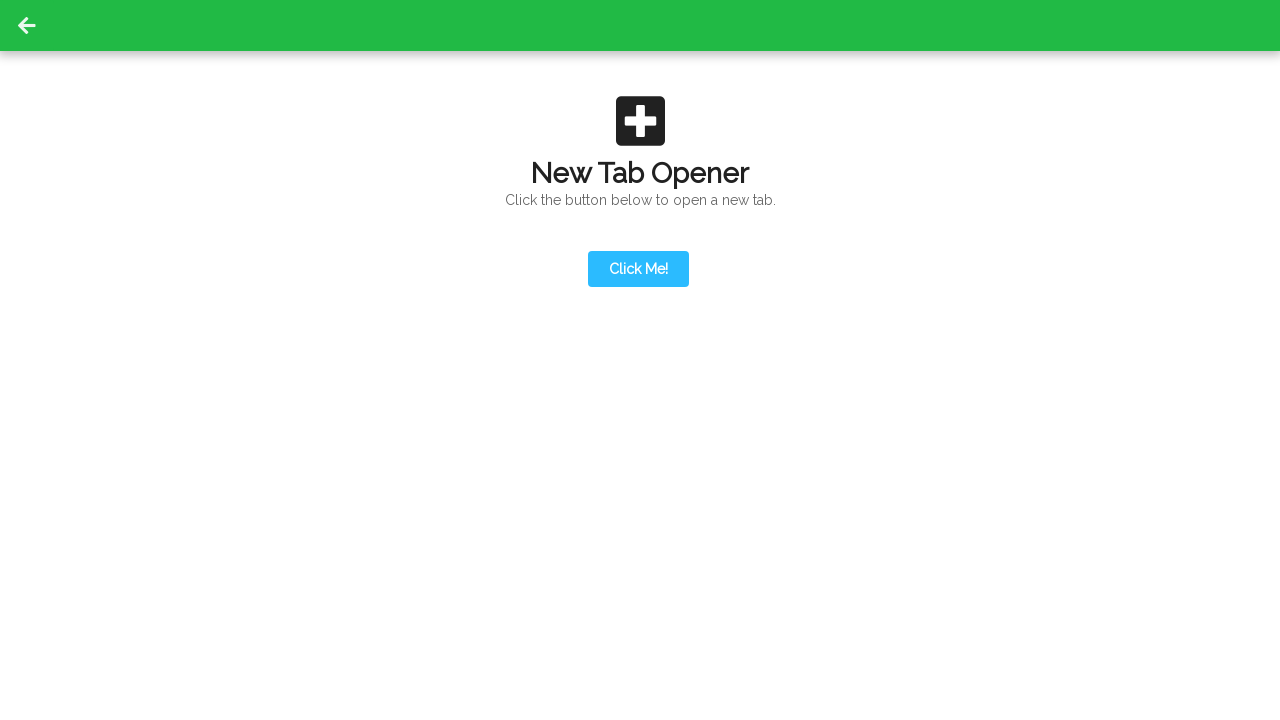